Navigates to the Deque University demo page and waits for it to load completely

Starting URL: https://dequeuniversity.com/demo/

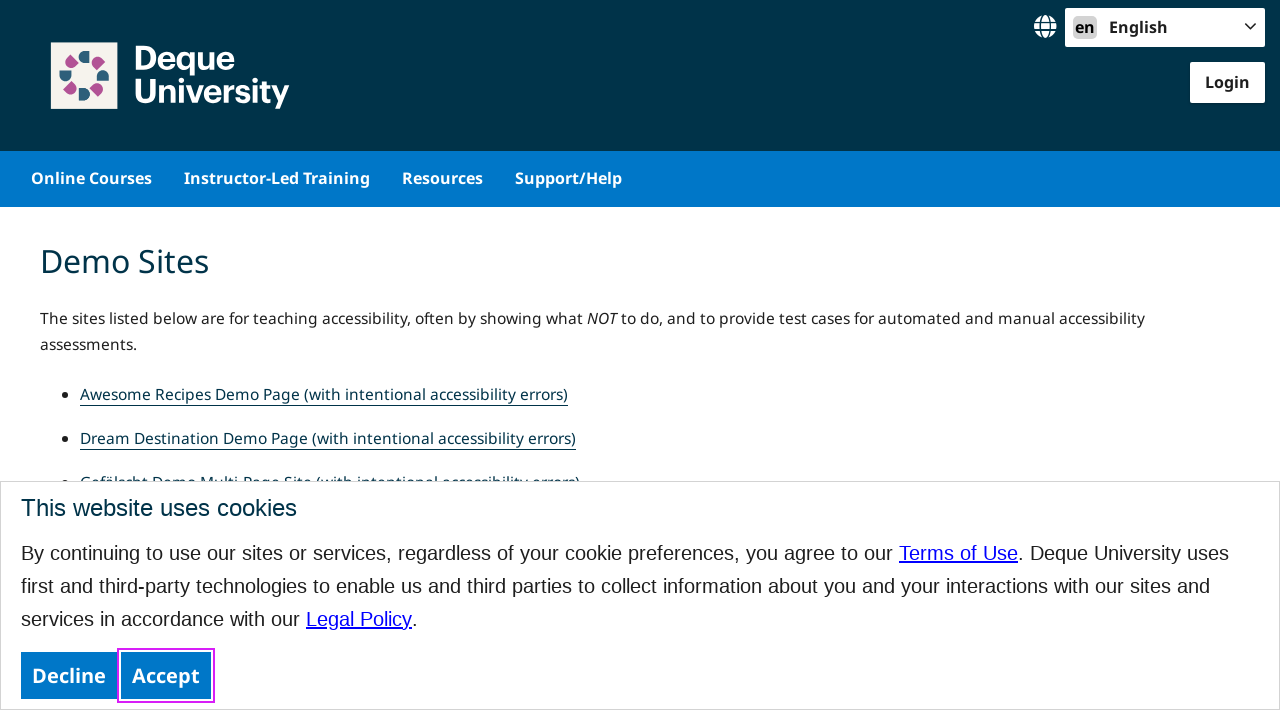

Navigated to Deque University demo page
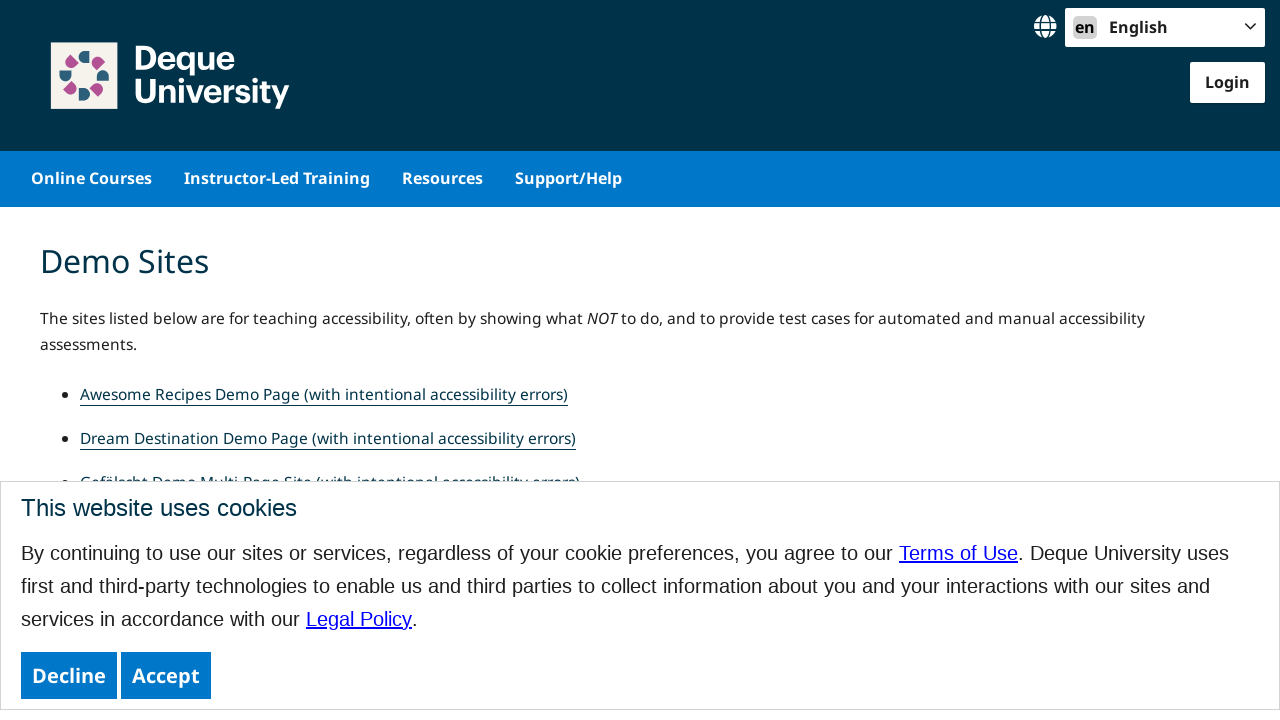

Page DOM content fully loaded
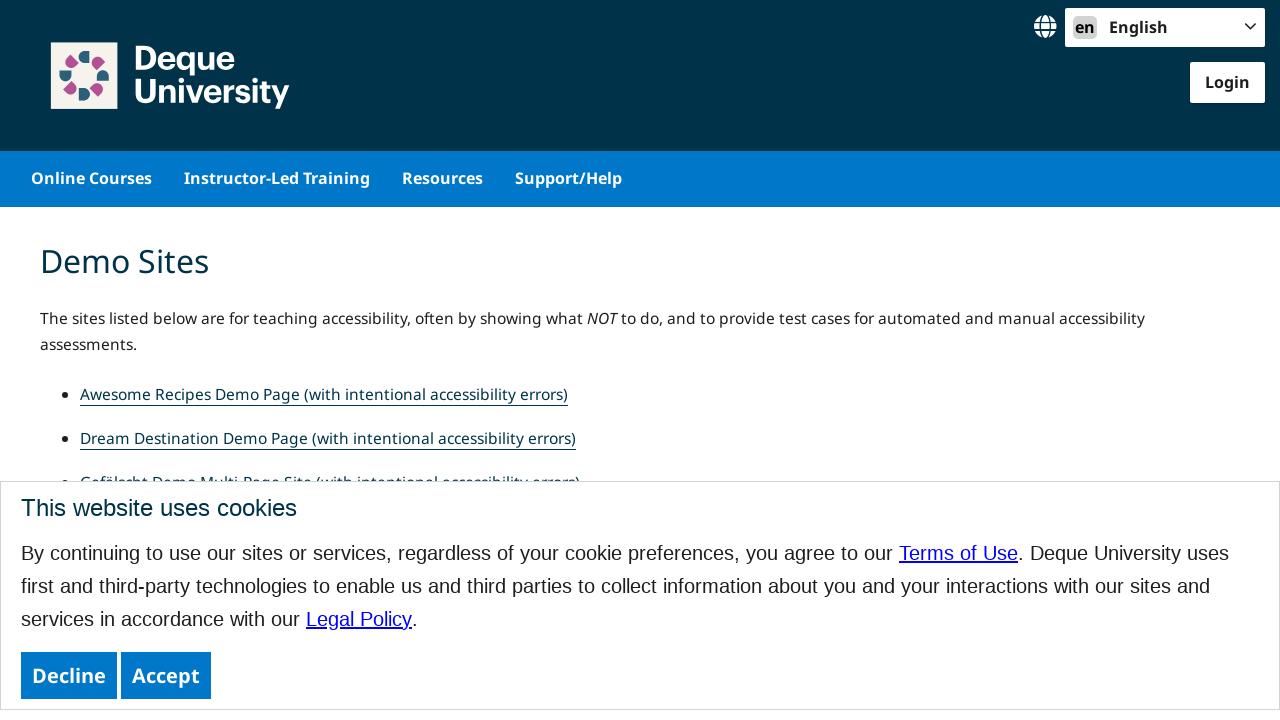

Page network activity idle, page fully loaded
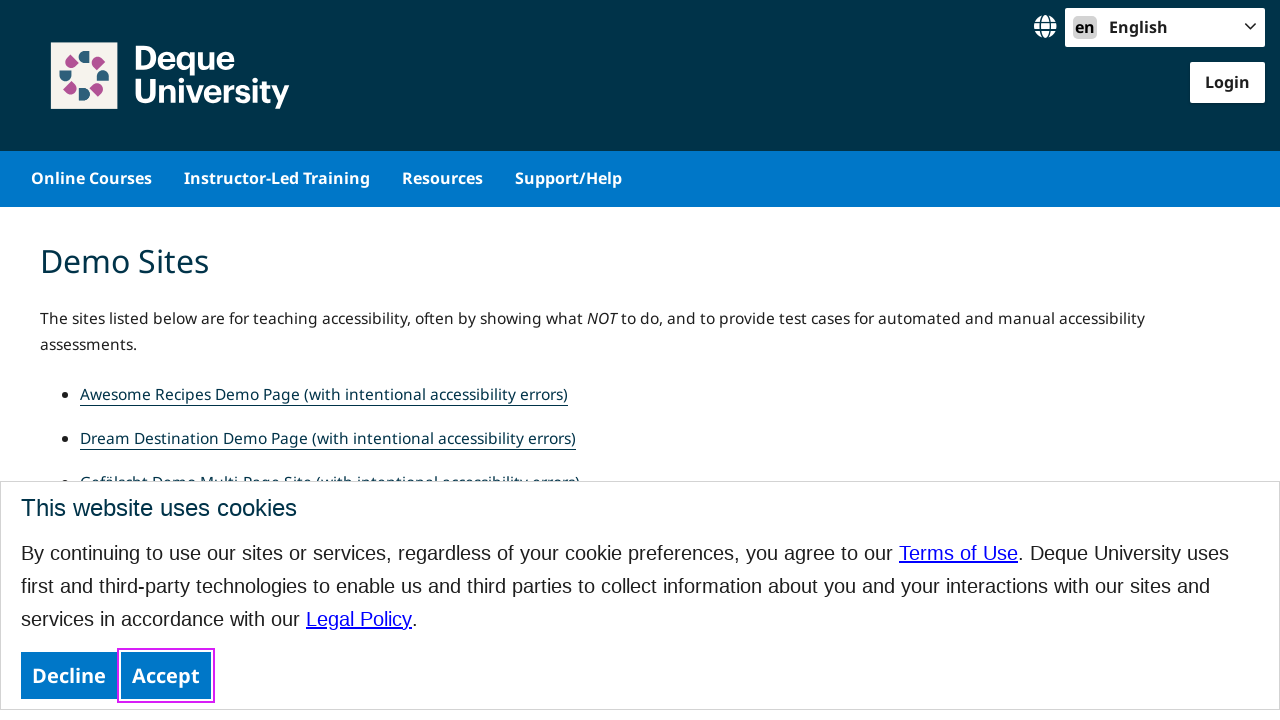

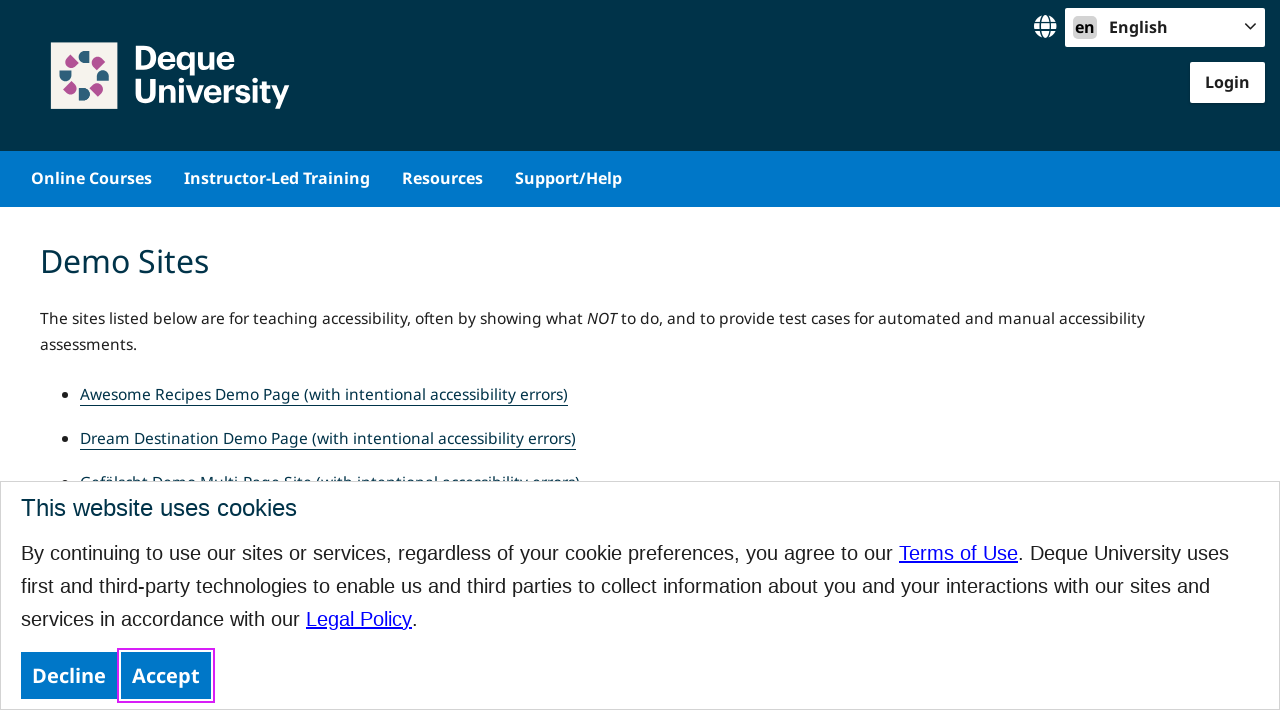